Tests popup window functionality by navigating to a test site and clicking a link that opens a popup window

Starting URL: https://omayo.blogspot.com/

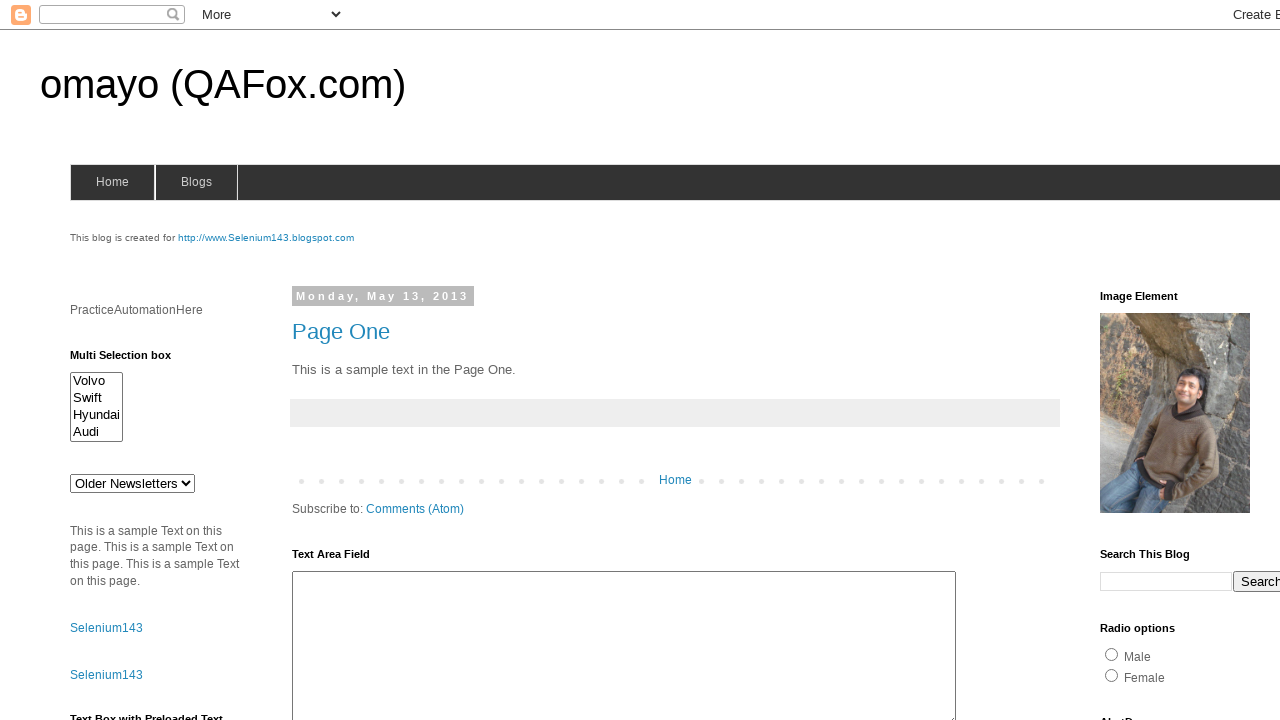

Clicked link to open popup window at (132, 360) on xpath=//a[text()='Open a popup window']
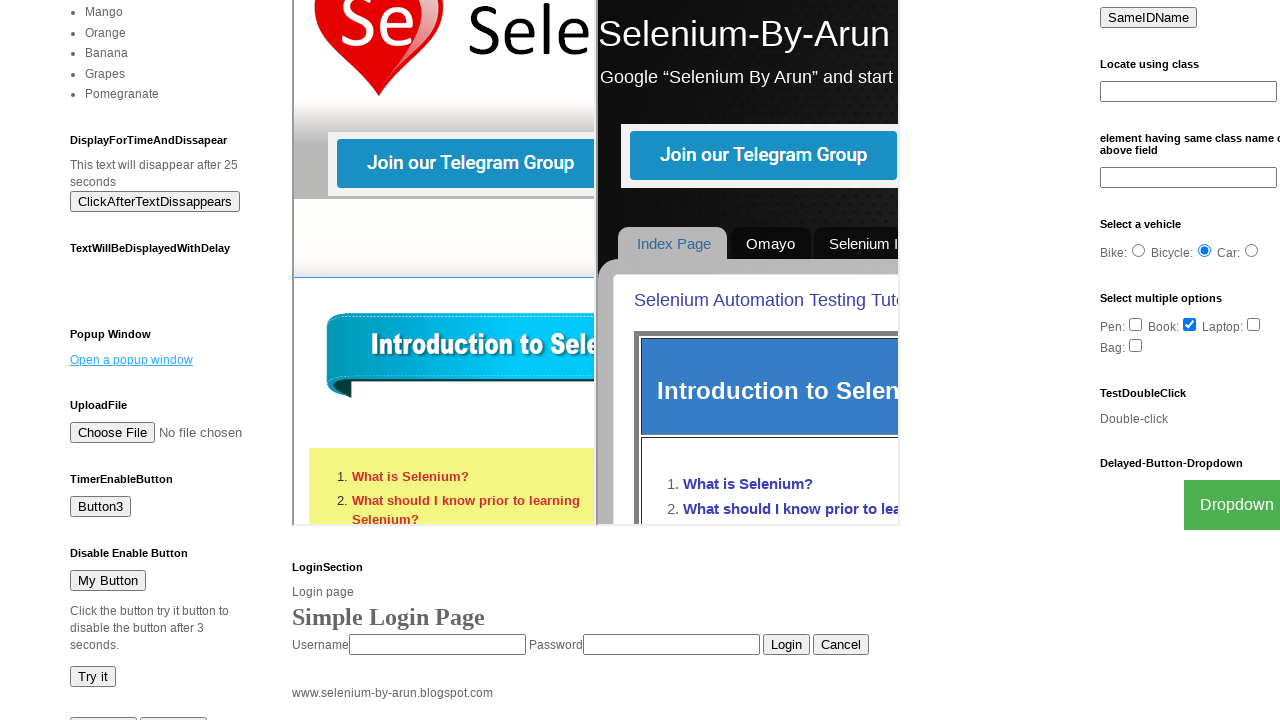

Waited 2 seconds for popup window to open
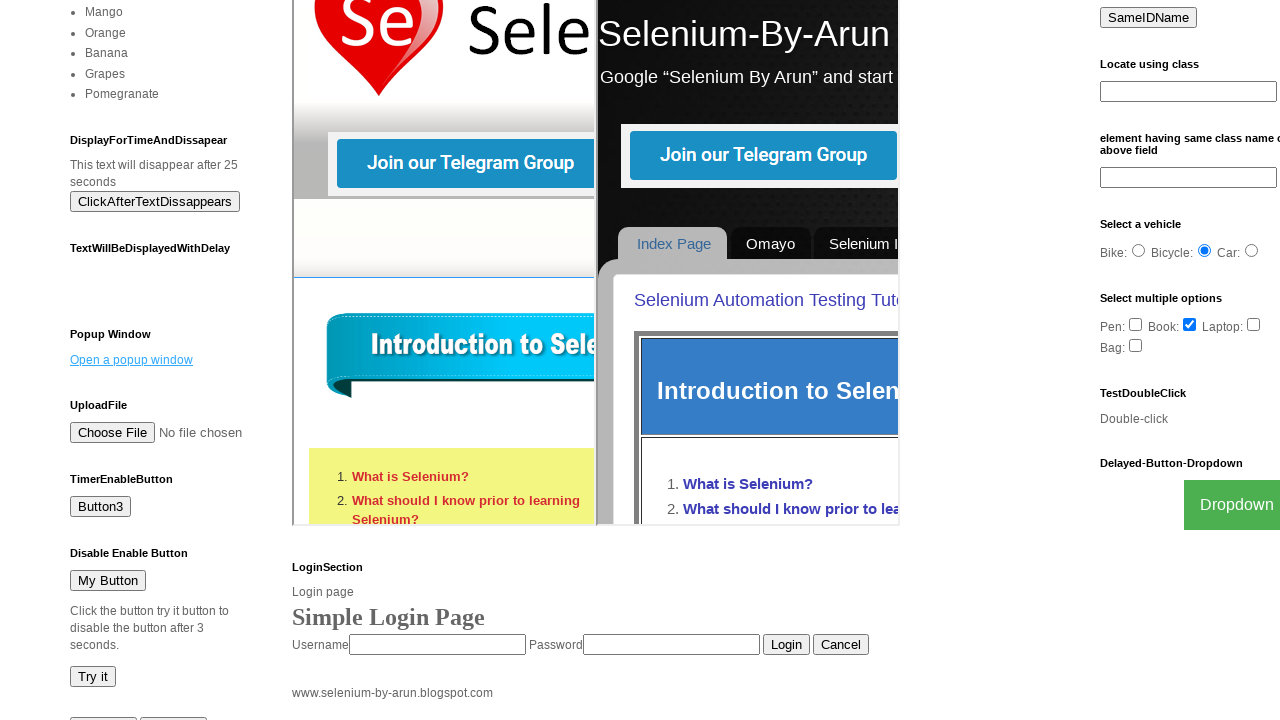

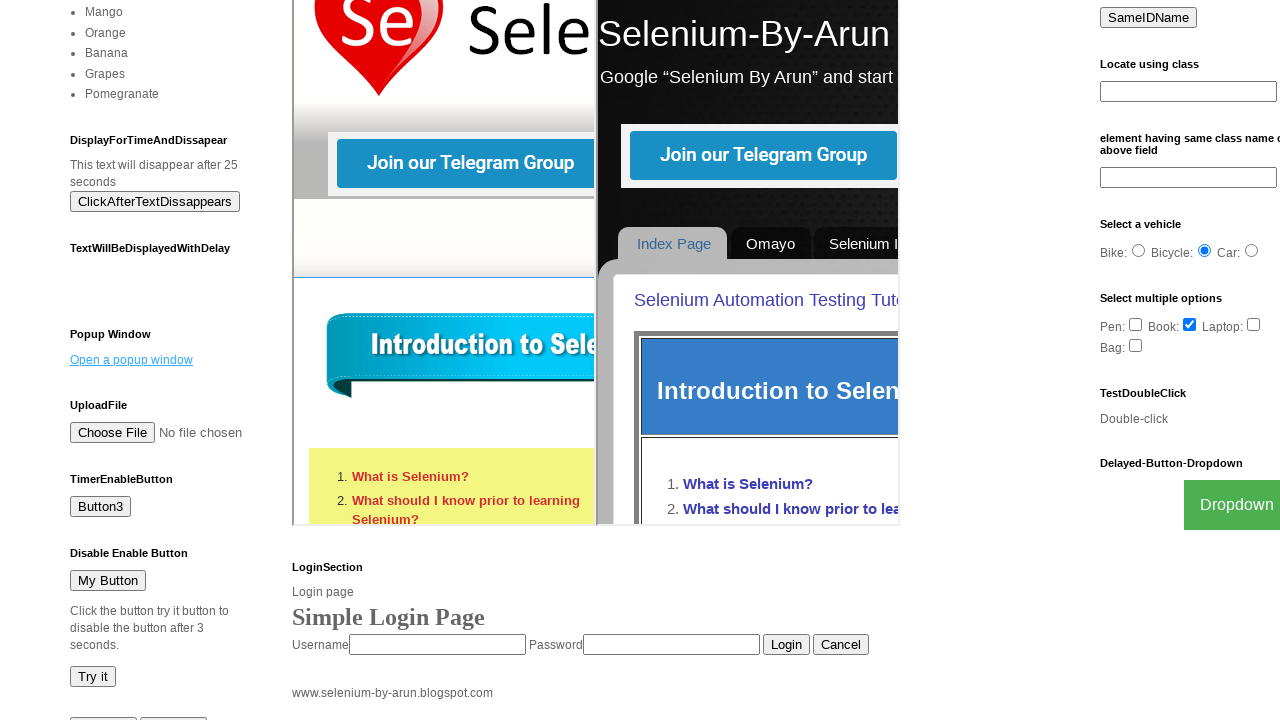